Tests TodoMVC functionality by adding items to the todo list, marking one as completed, and verifying items appear correctly in Active and Completed filter views.

Starting URL: https://demo.playwright.dev/todomvc/

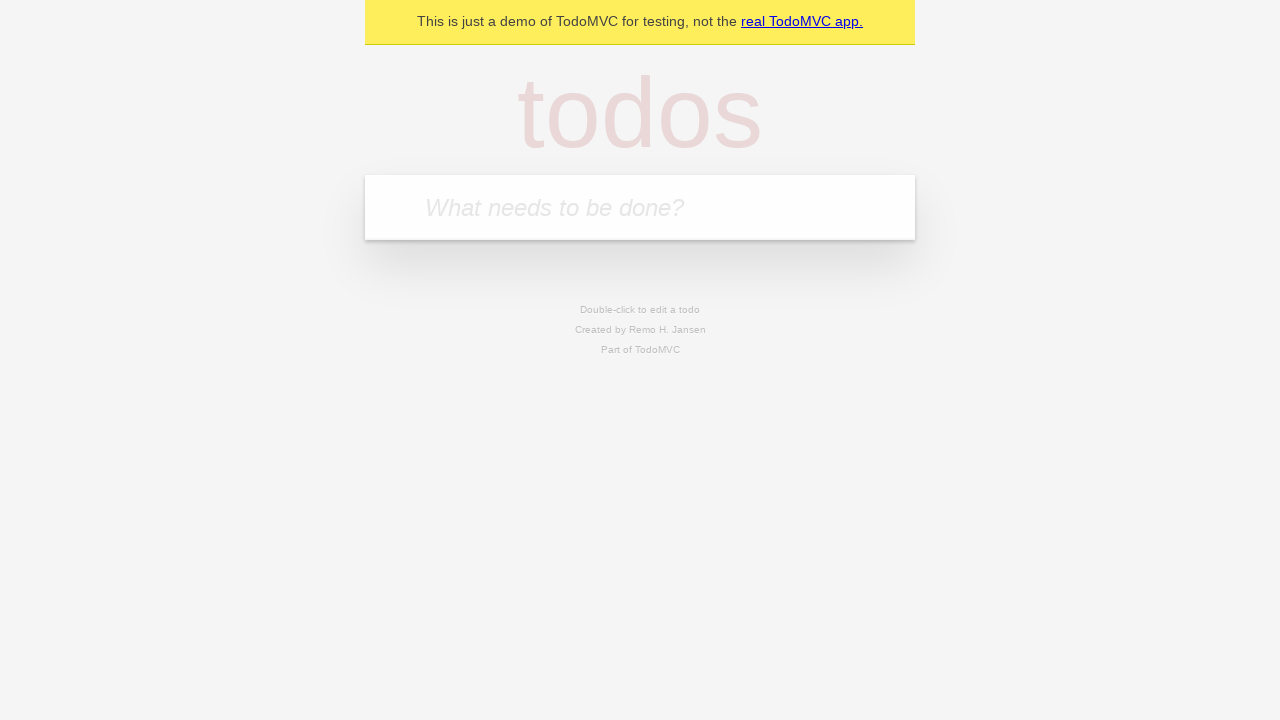

Filled input field with 'do the washing' on input[placeholder='What needs to be done?']
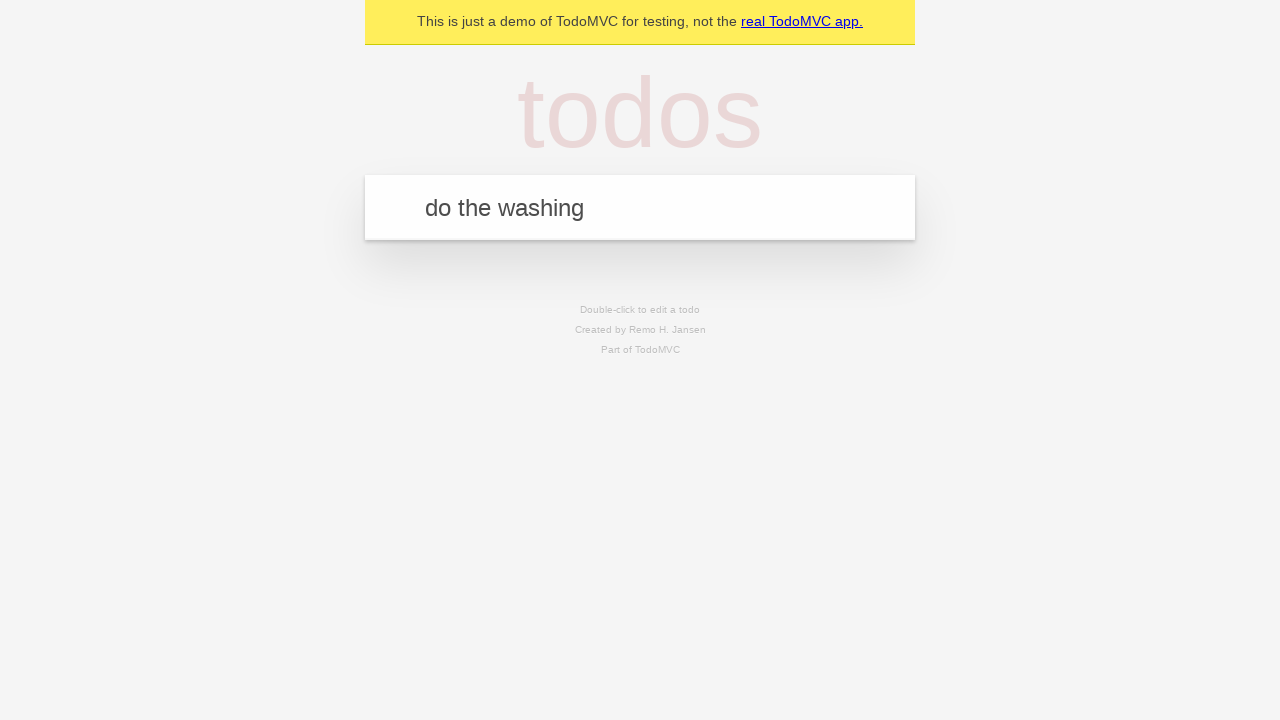

Pressed Enter to add 'do the washing' to todo list on input[placeholder='What needs to be done?']
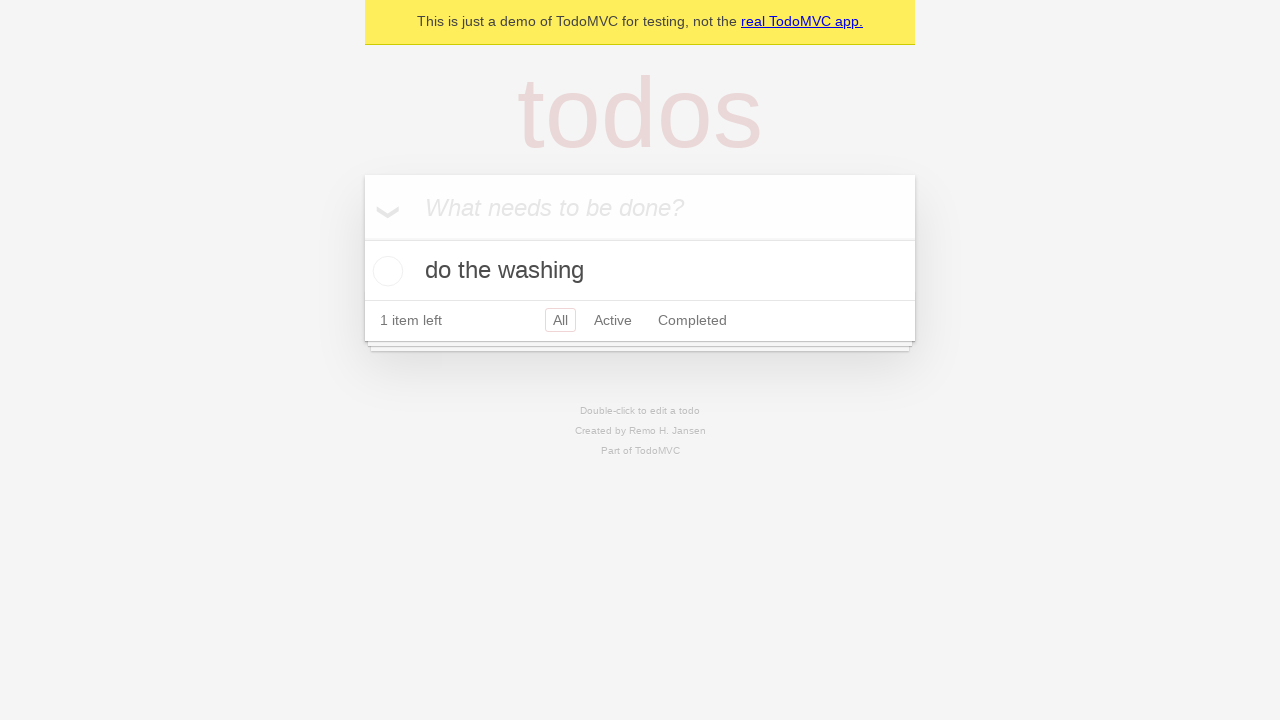

Filled input field with 'water the plants' on input[placeholder='What needs to be done?']
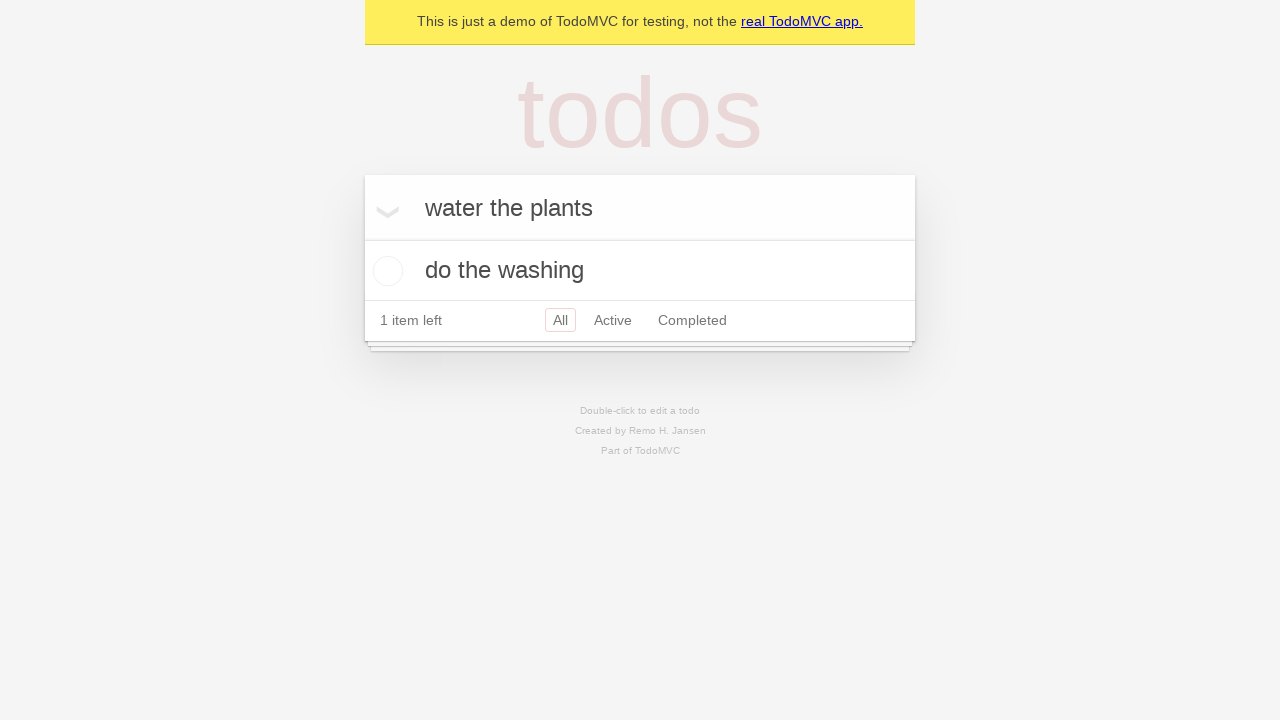

Pressed Enter to add 'water the plants' to todo list on input[placeholder='What needs to be done?']
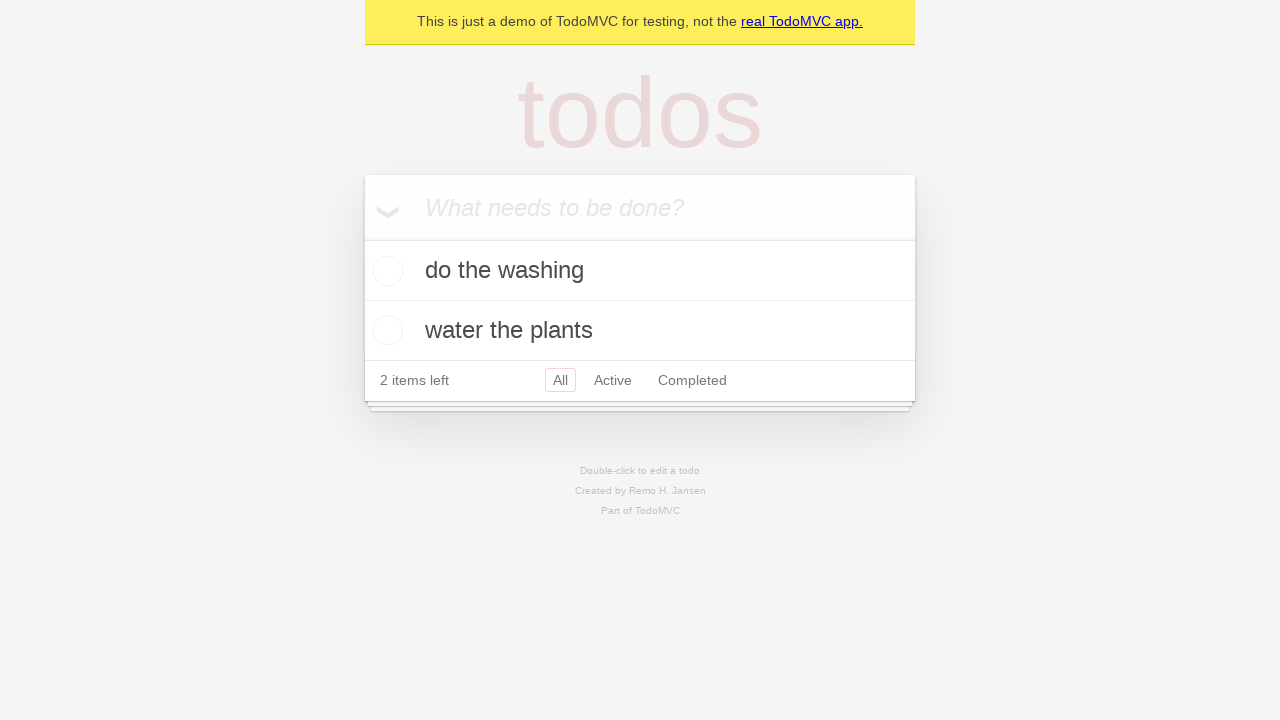

Clicked checkbox to mark 'do the washing' as completed at (385, 271) on li:has-text('do the washing') .toggle
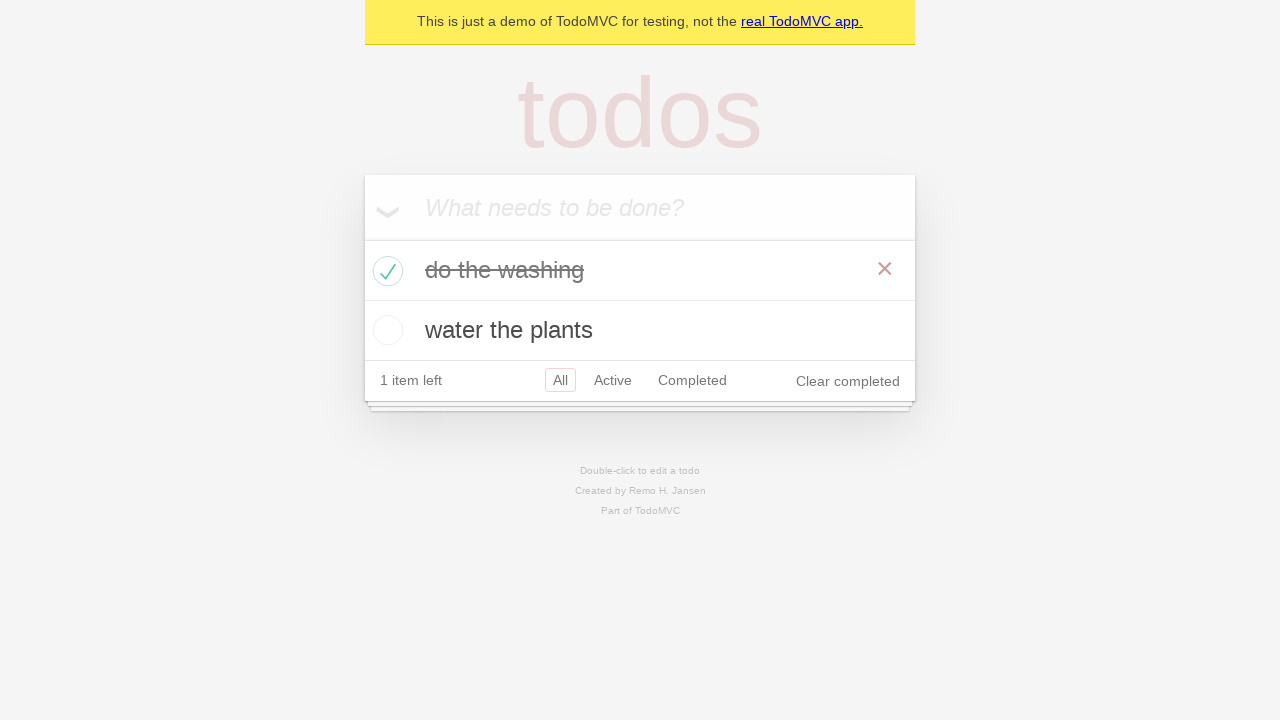

Clicked 'Active' filter to view active todos at (613, 380) on a:has-text('Active')
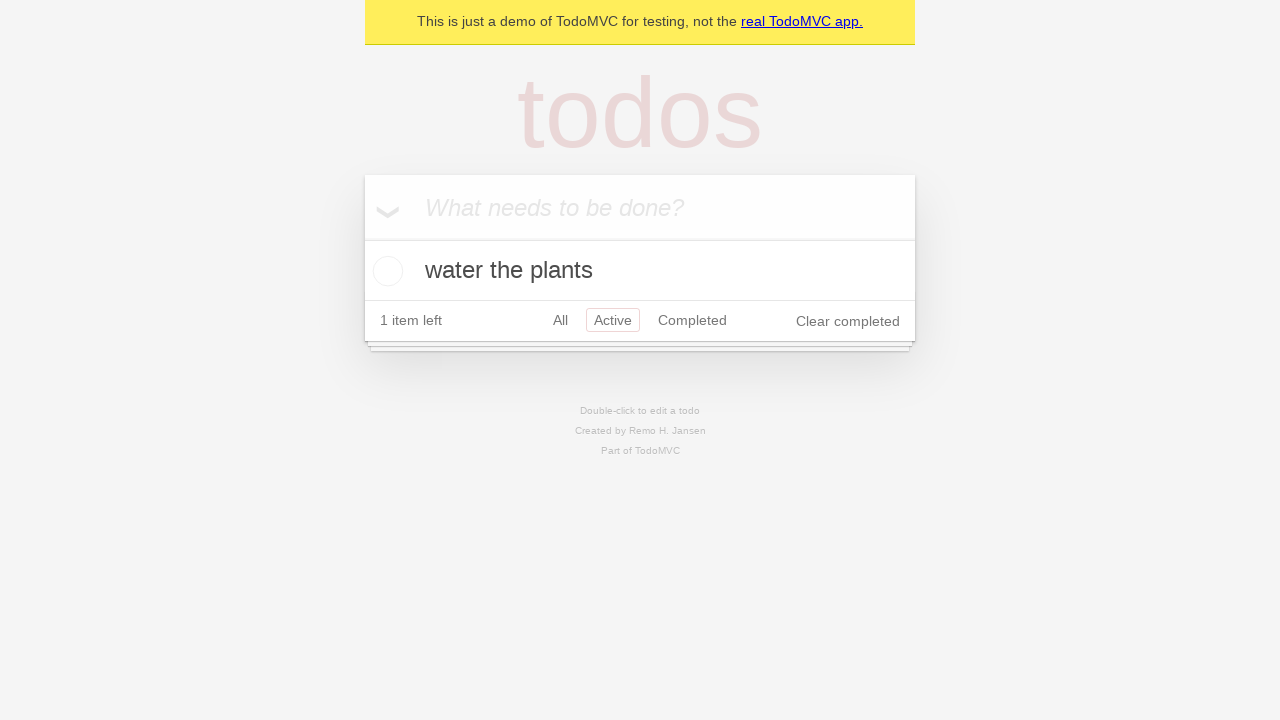

Verified 'water the plants' appears in Active filter view
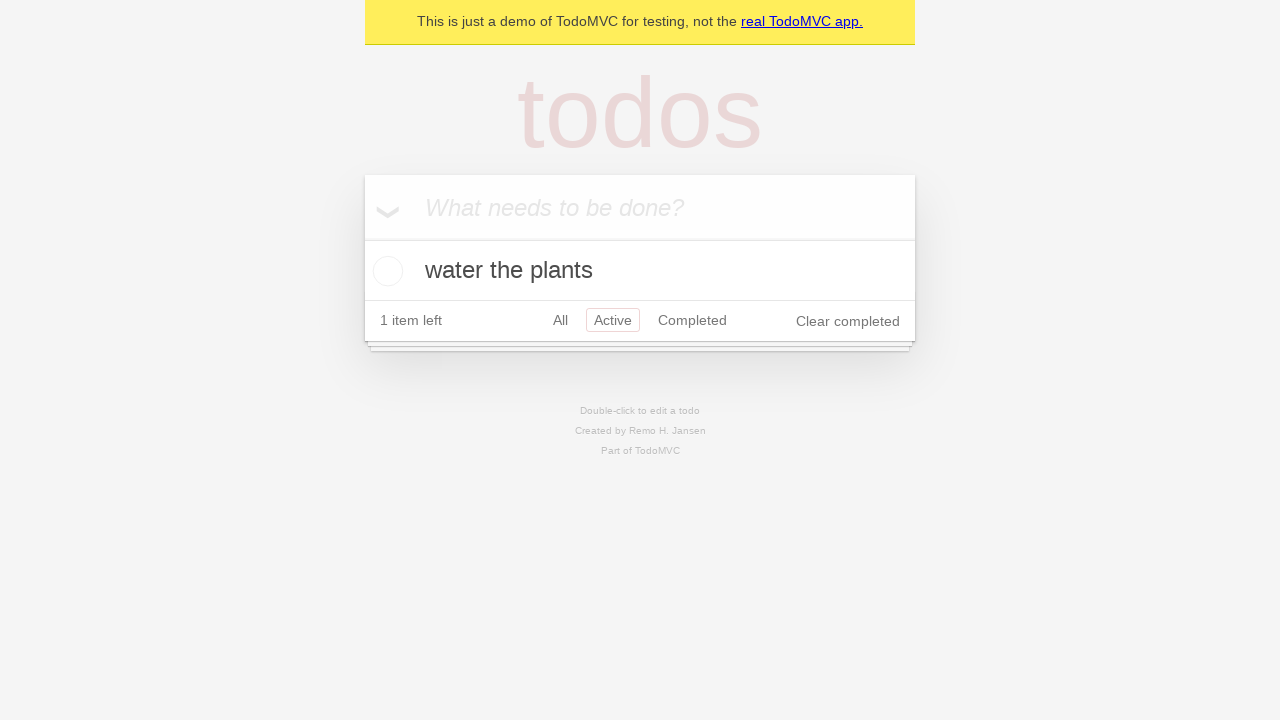

Clicked 'Completed' filter to view completed todos at (692, 320) on a:has-text('Completed')
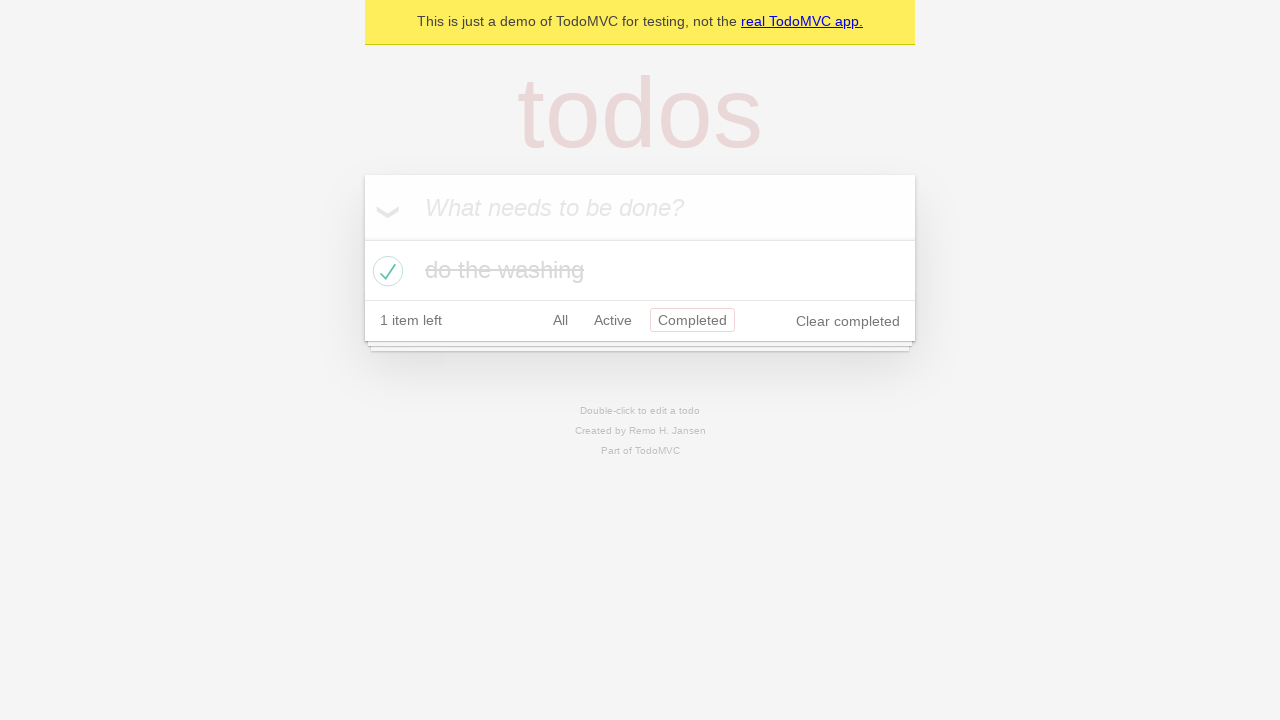

Verified 'do the washing' appears in Completed filter view
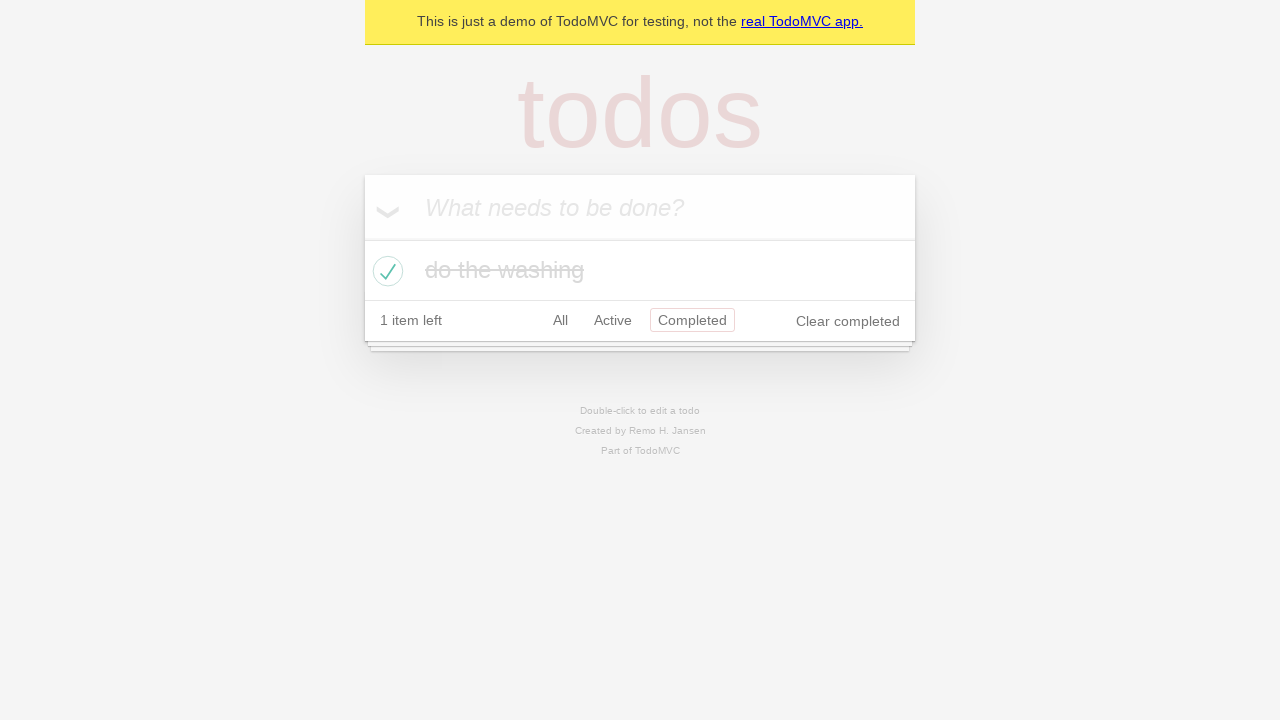

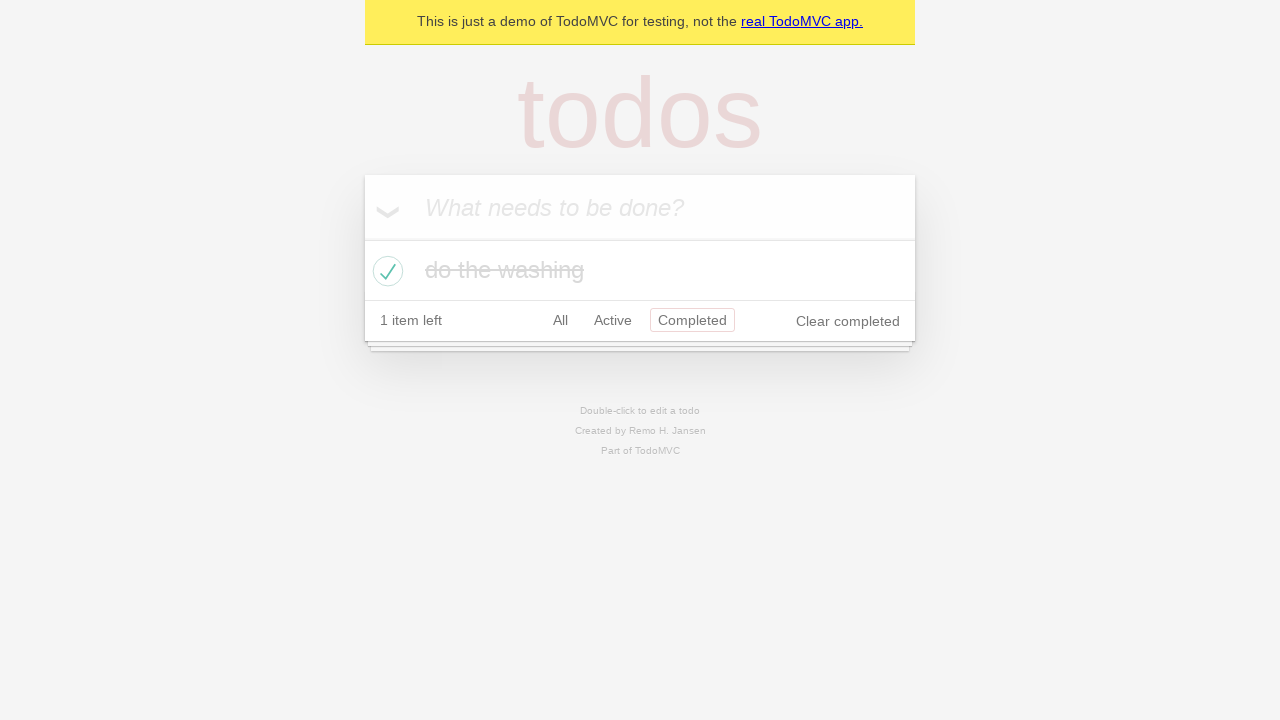